Tests add and remove elements functionality by clicking a button to add 5 elements, then removing 2 of them

Starting URL: https://the-internet.herokuapp.com/

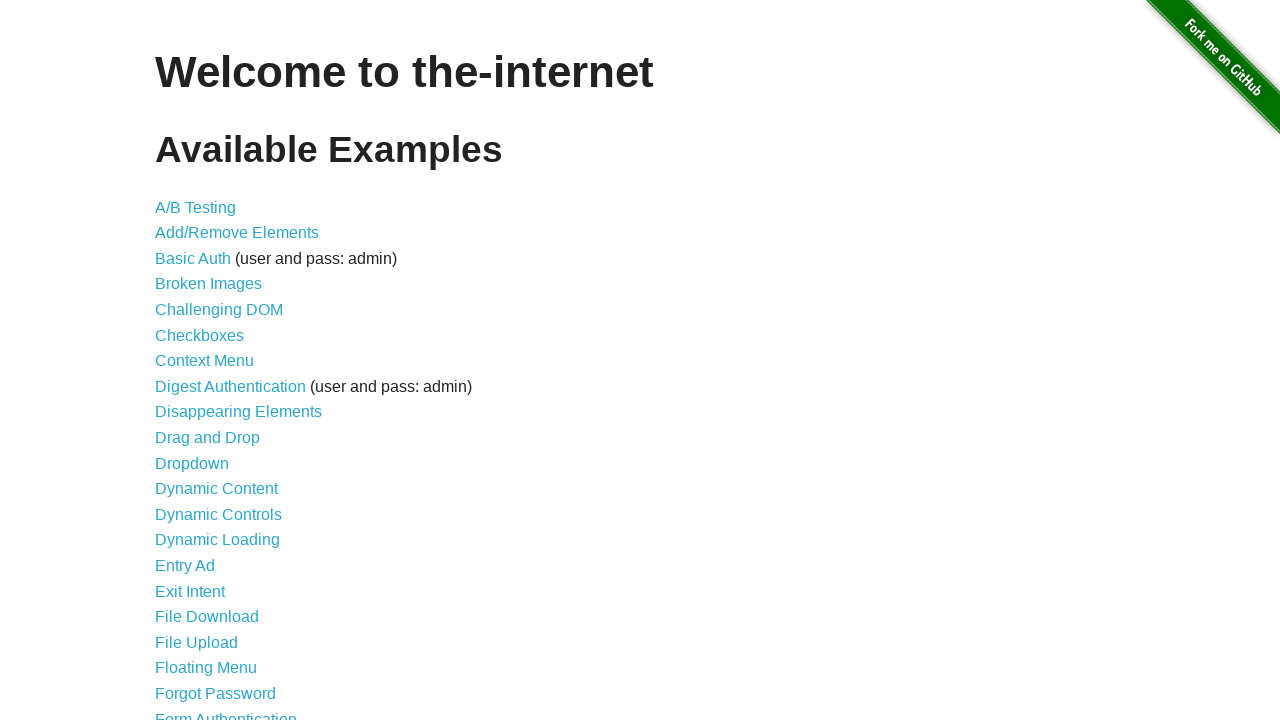

Clicked on Add/Remove Elements link to navigate to test page at (237, 233) on text=Add/Remove Elements
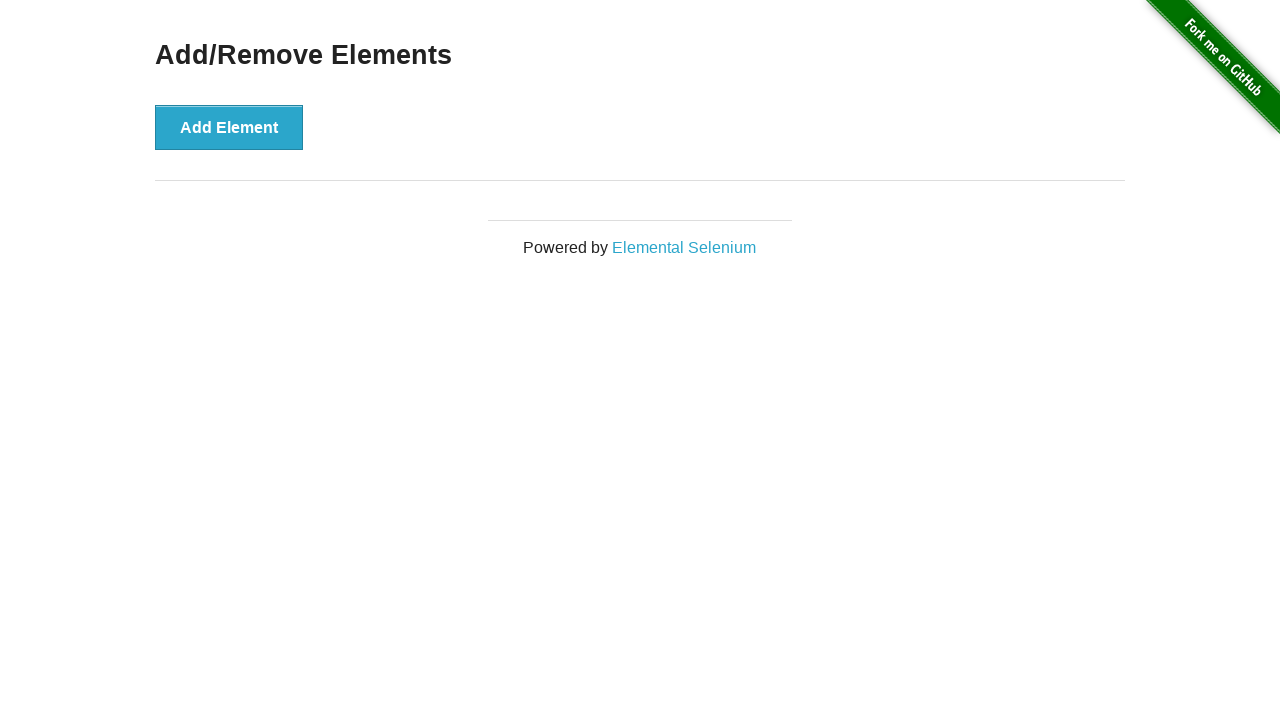

Clicked Add Element button (iteration 1 of 5) at (229, 127) on button:has-text('Add Element')
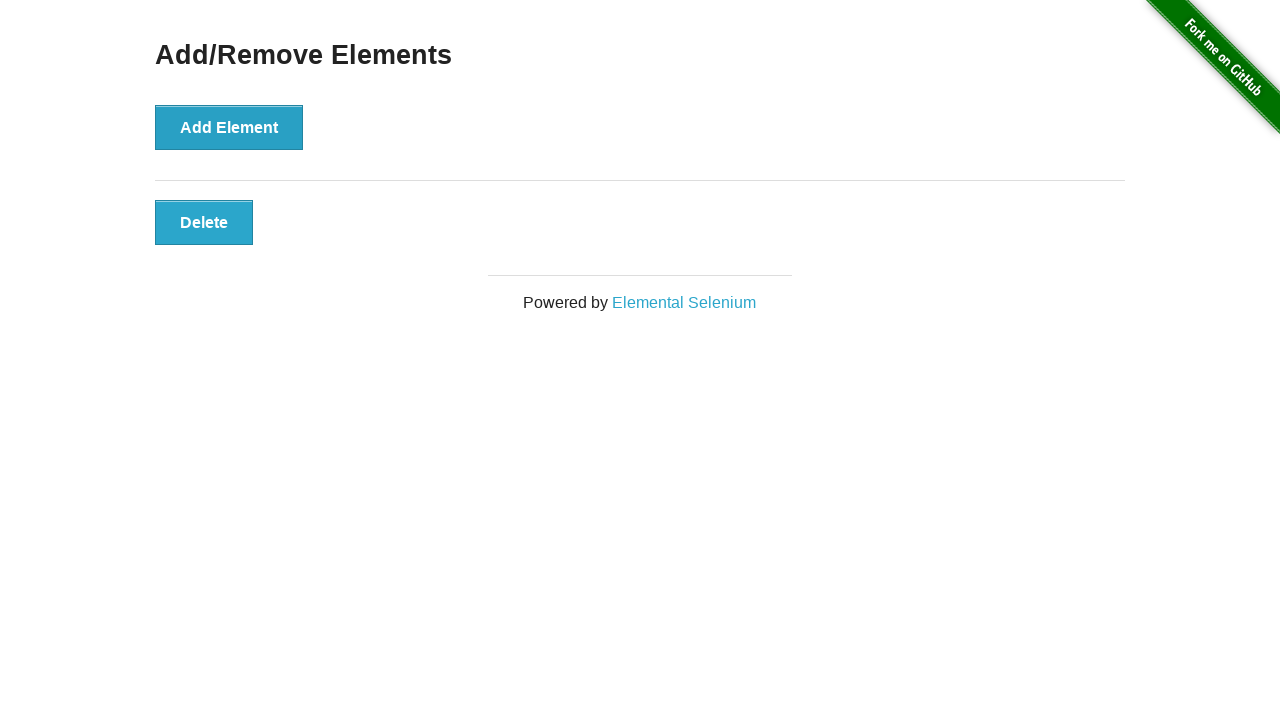

Clicked Add Element button (iteration 2 of 5) at (229, 127) on button:has-text('Add Element')
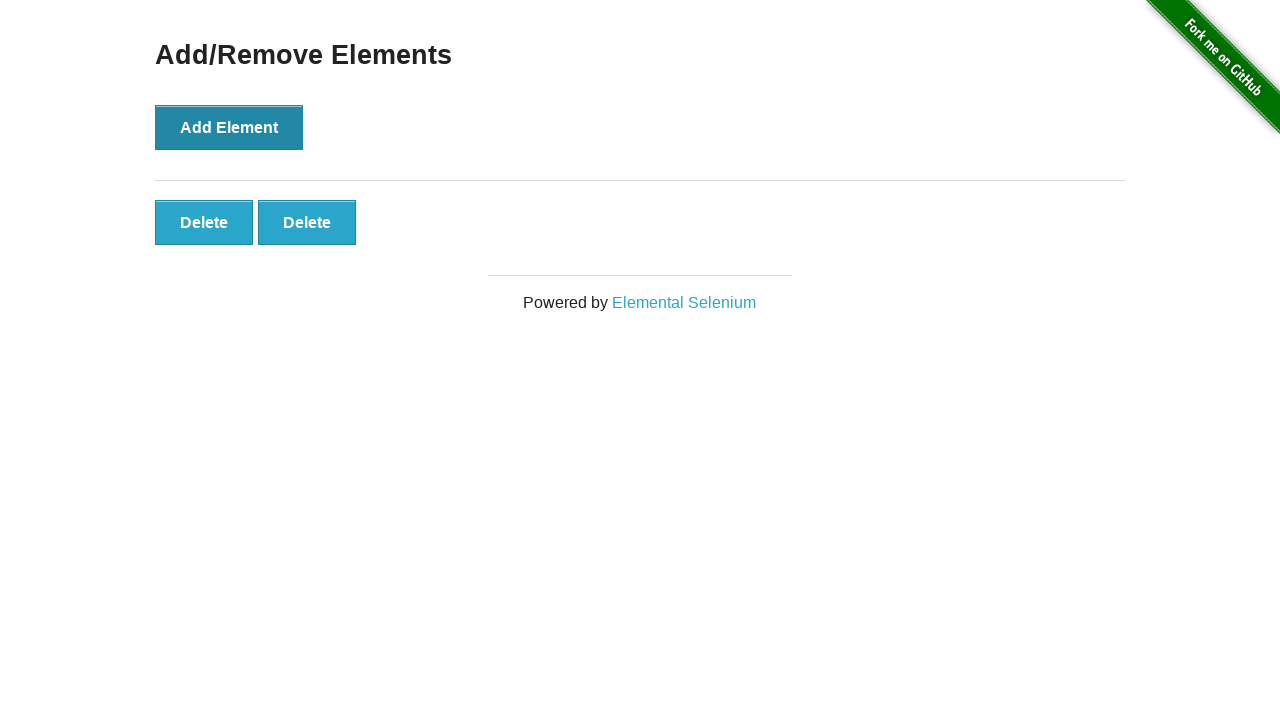

Clicked Add Element button (iteration 3 of 5) at (229, 127) on button:has-text('Add Element')
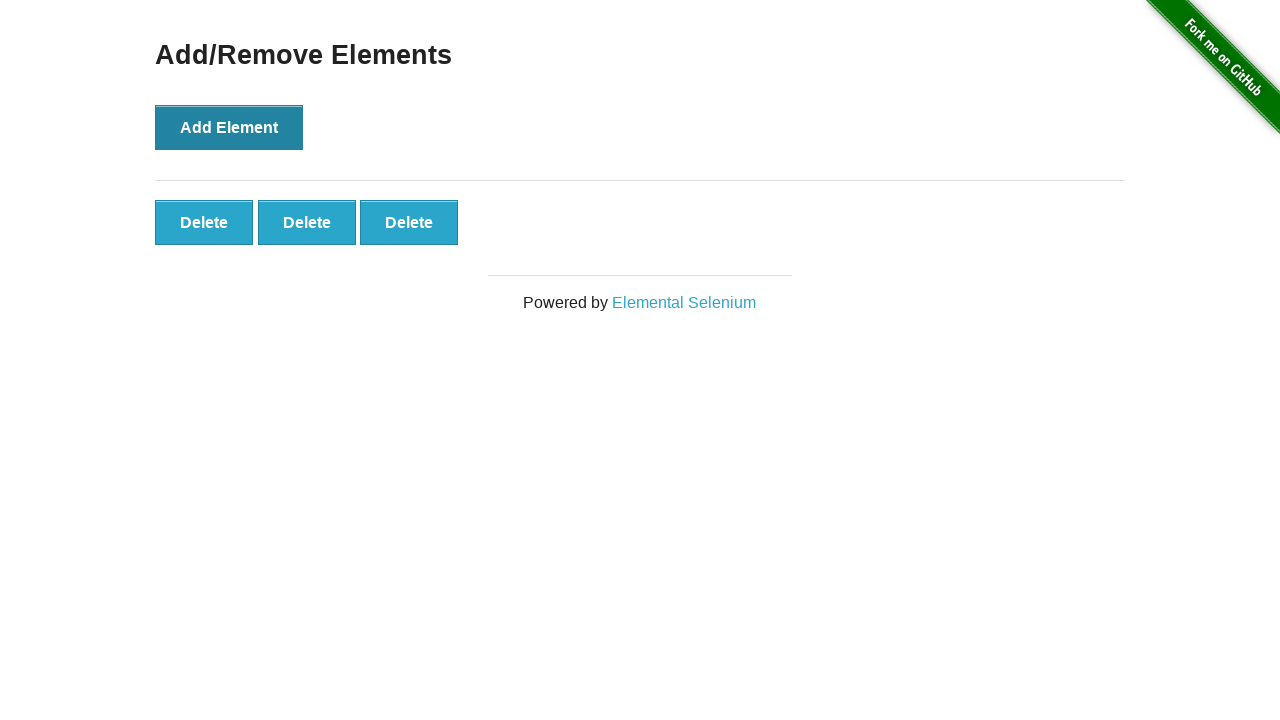

Clicked Add Element button (iteration 4 of 5) at (229, 127) on button:has-text('Add Element')
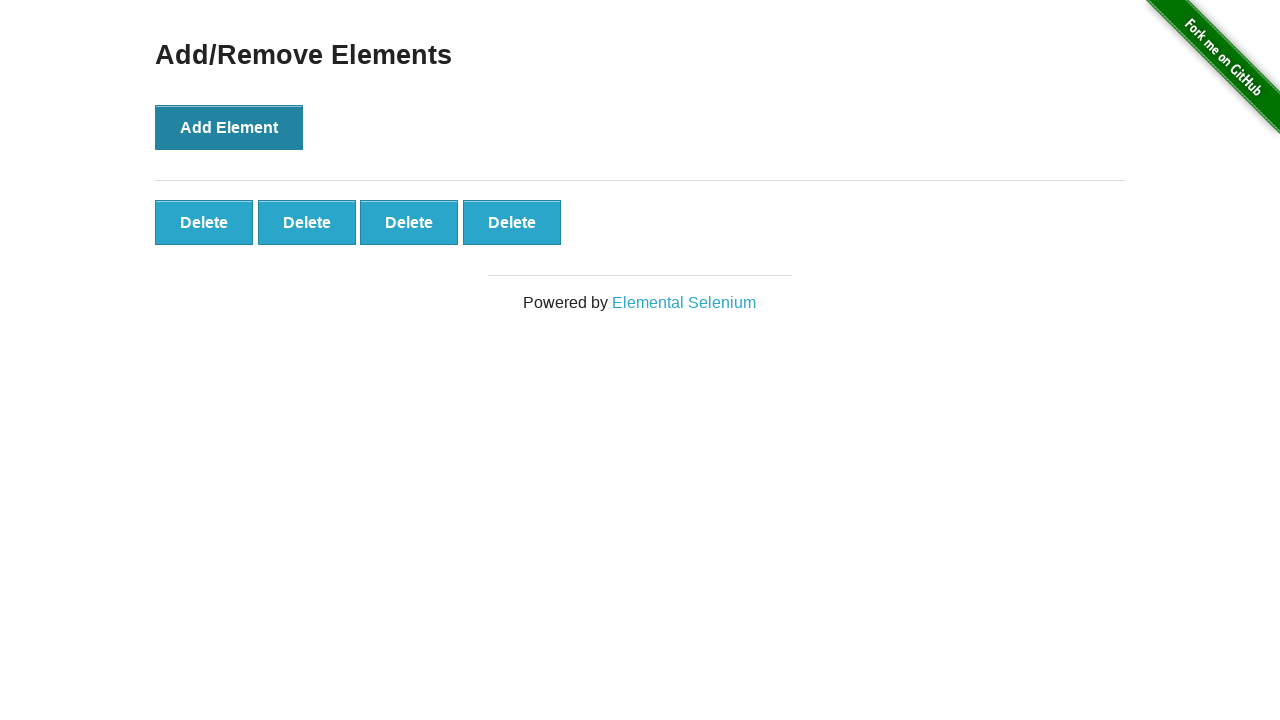

Clicked Add Element button (iteration 5 of 5) at (229, 127) on button:has-text('Add Element')
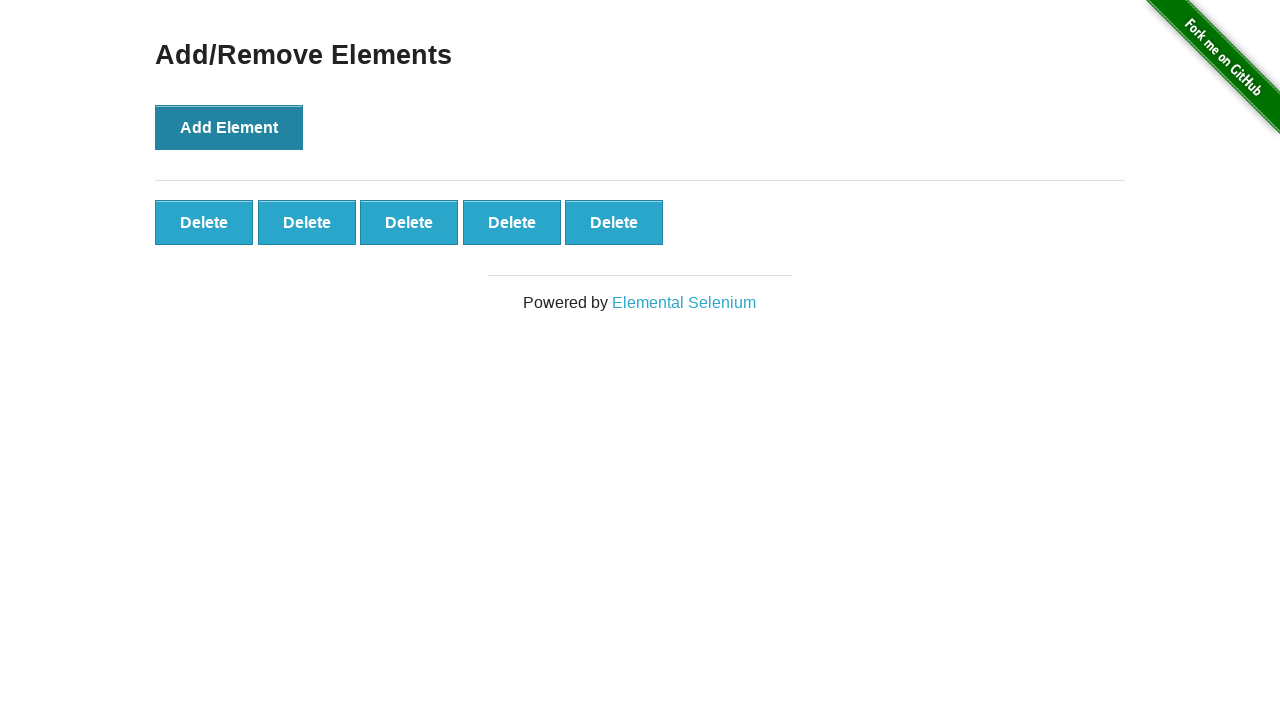

Waited 3 seconds for all elements to be added
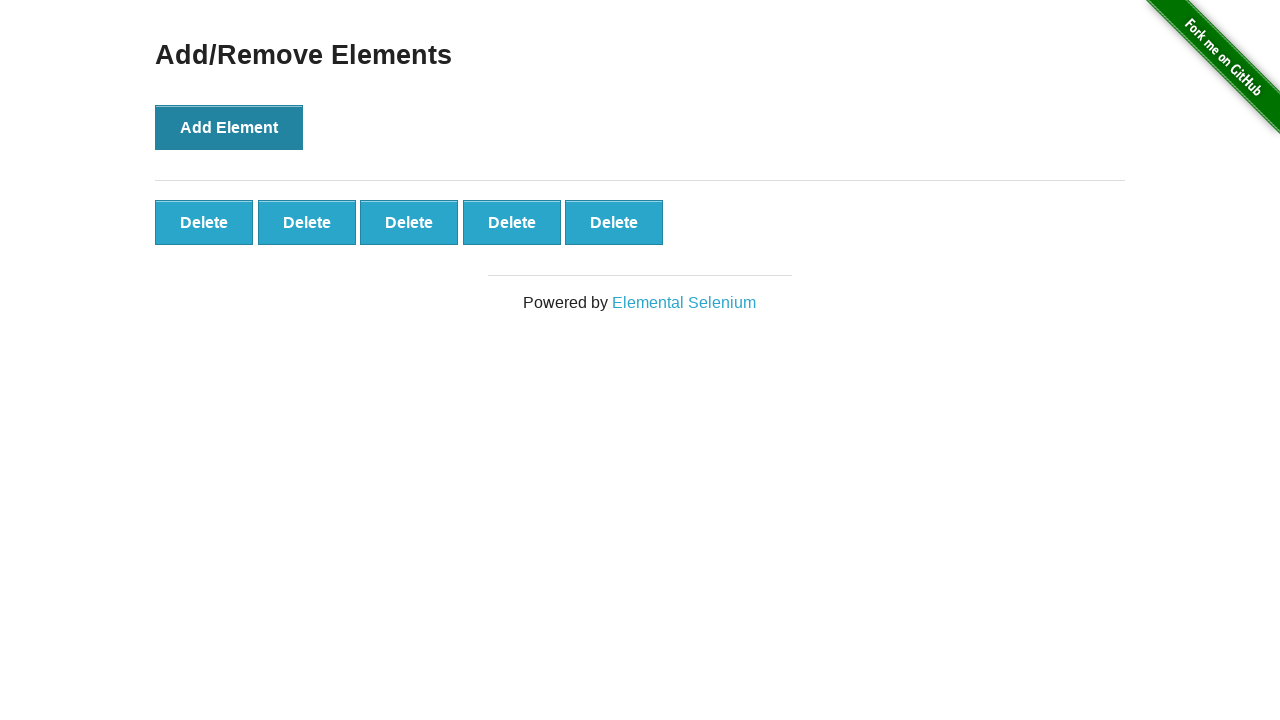

Clicked delete button for the 5th element at (614, 222) on div#elements > button:nth-child(5)
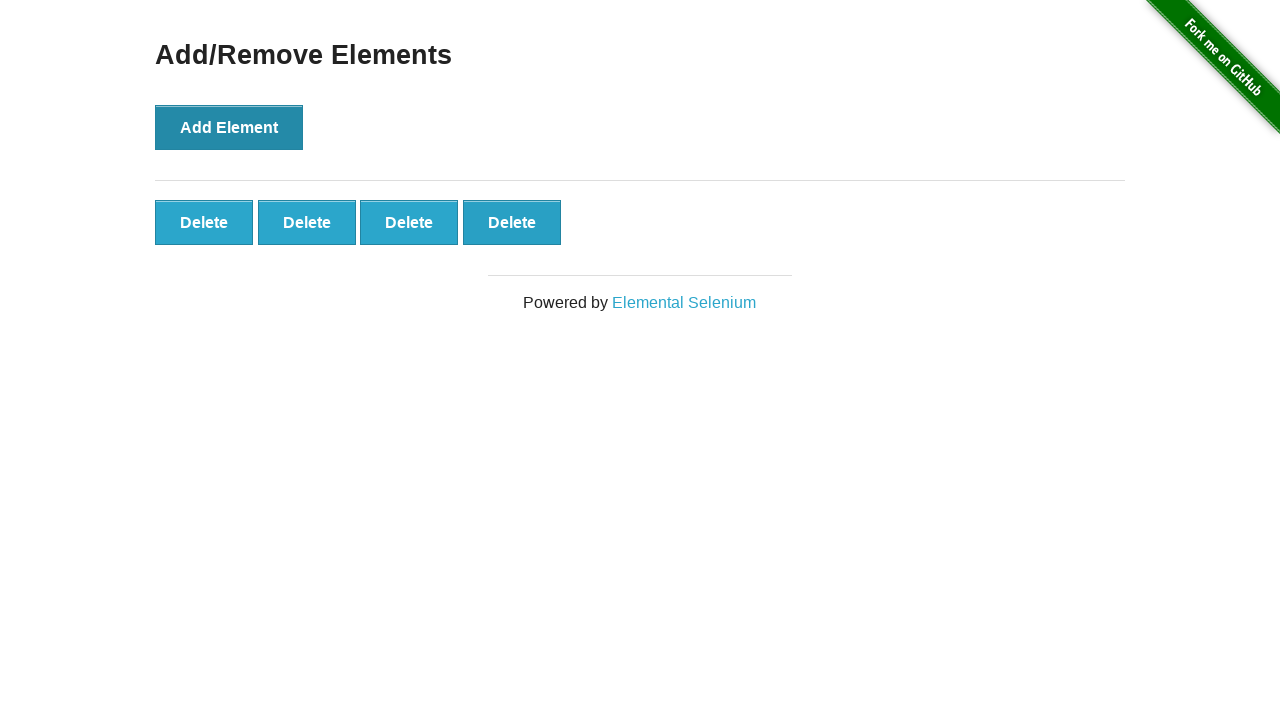

Clicked delete button for the 4th element (now last after previous deletion) at (512, 222) on div#elements > button:nth-child(4)
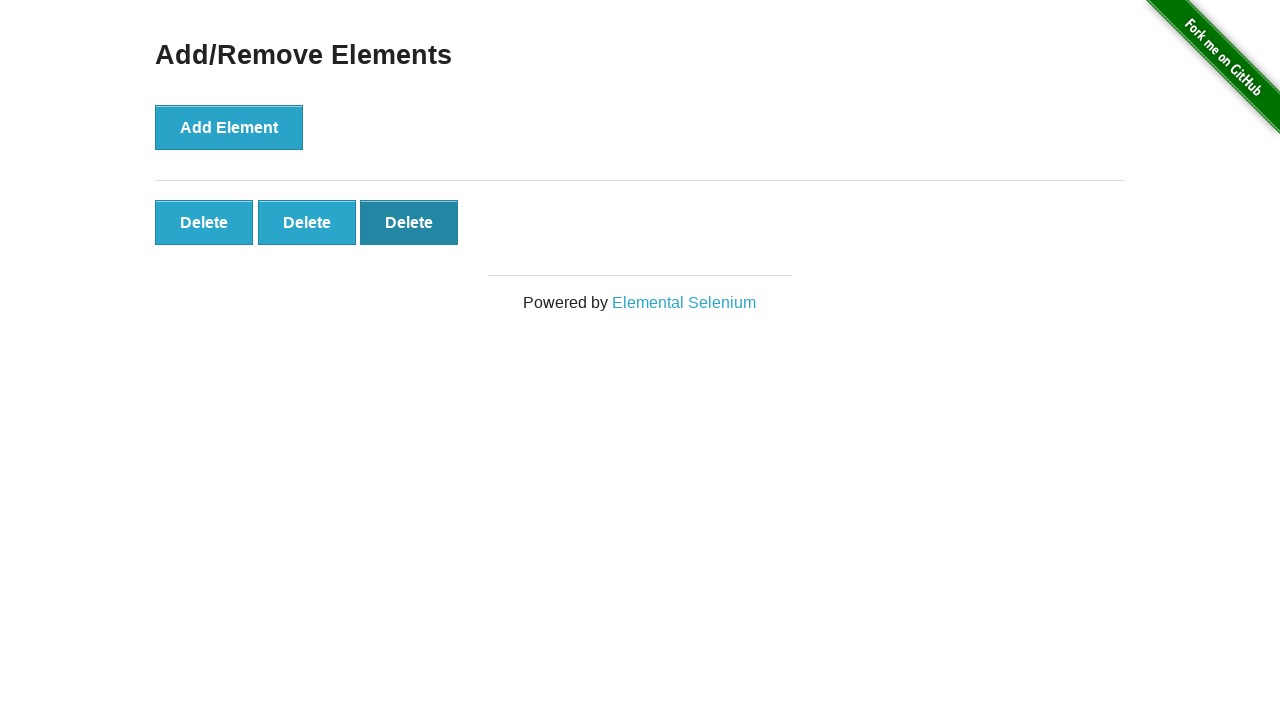

Waited 3 seconds to observe final result with 3 remaining elements
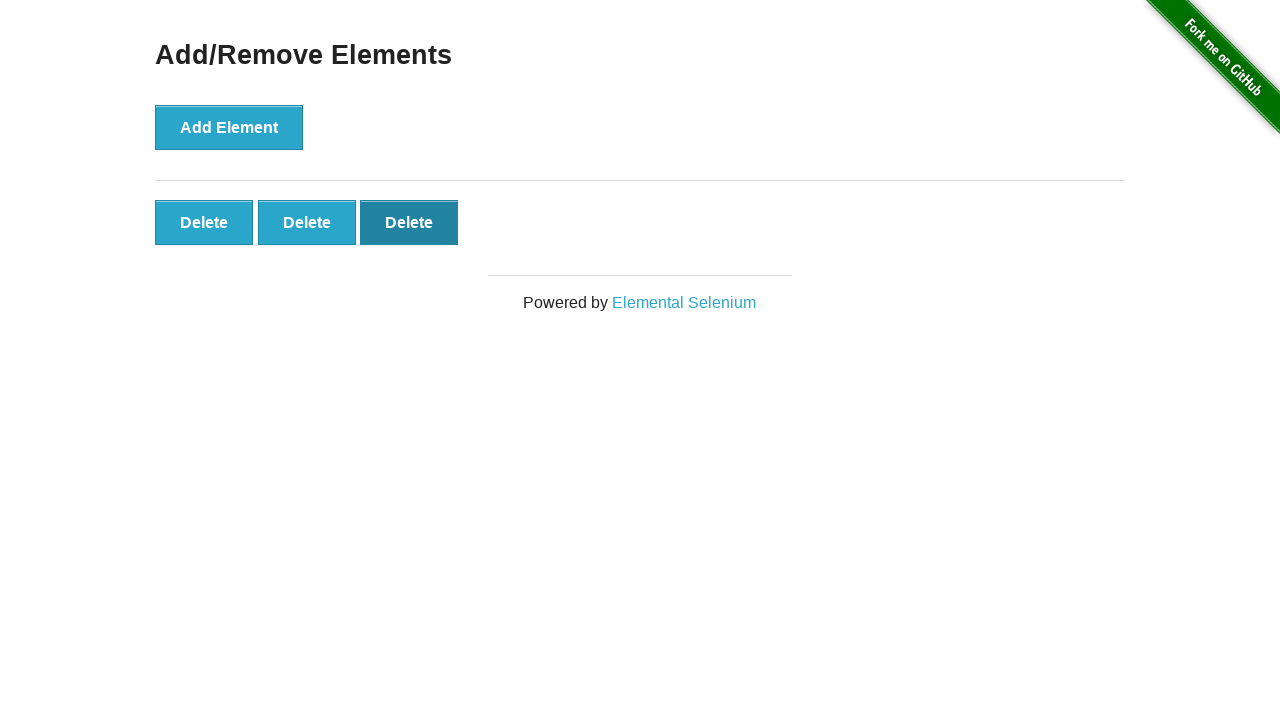

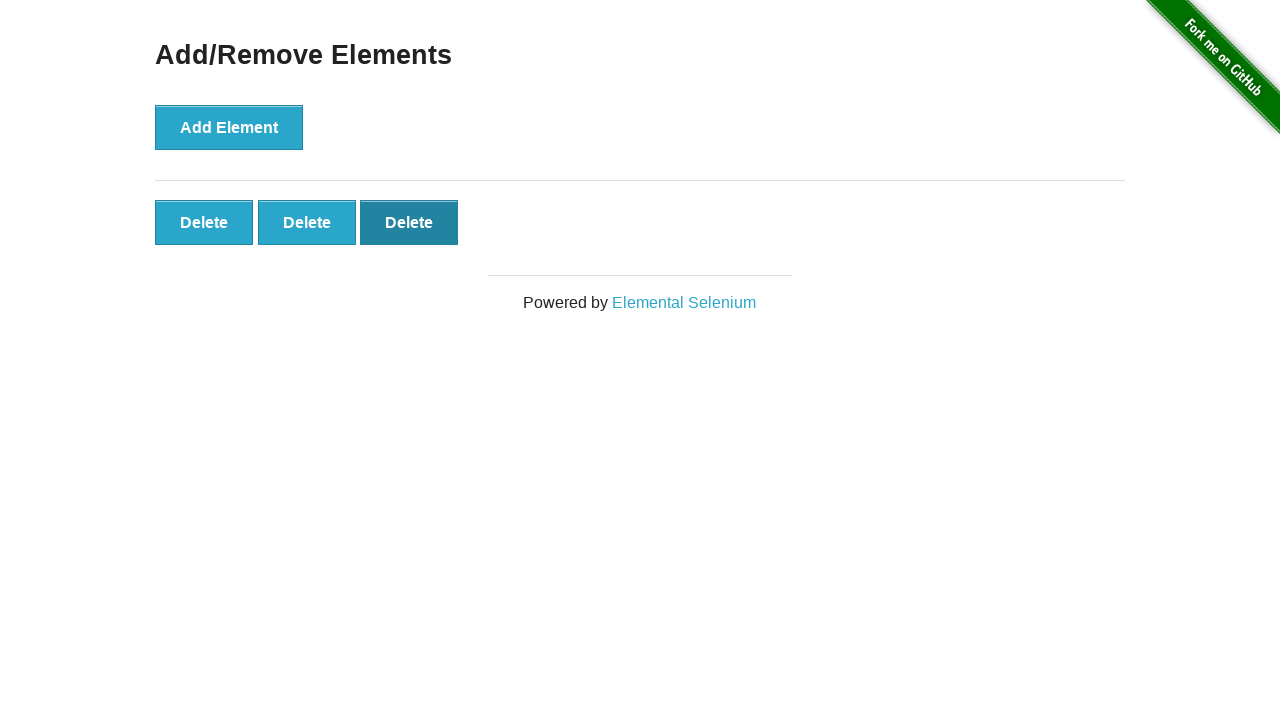